Tests that a todo item is removed when edited to an empty string

Starting URL: https://demo.playwright.dev/todomvc

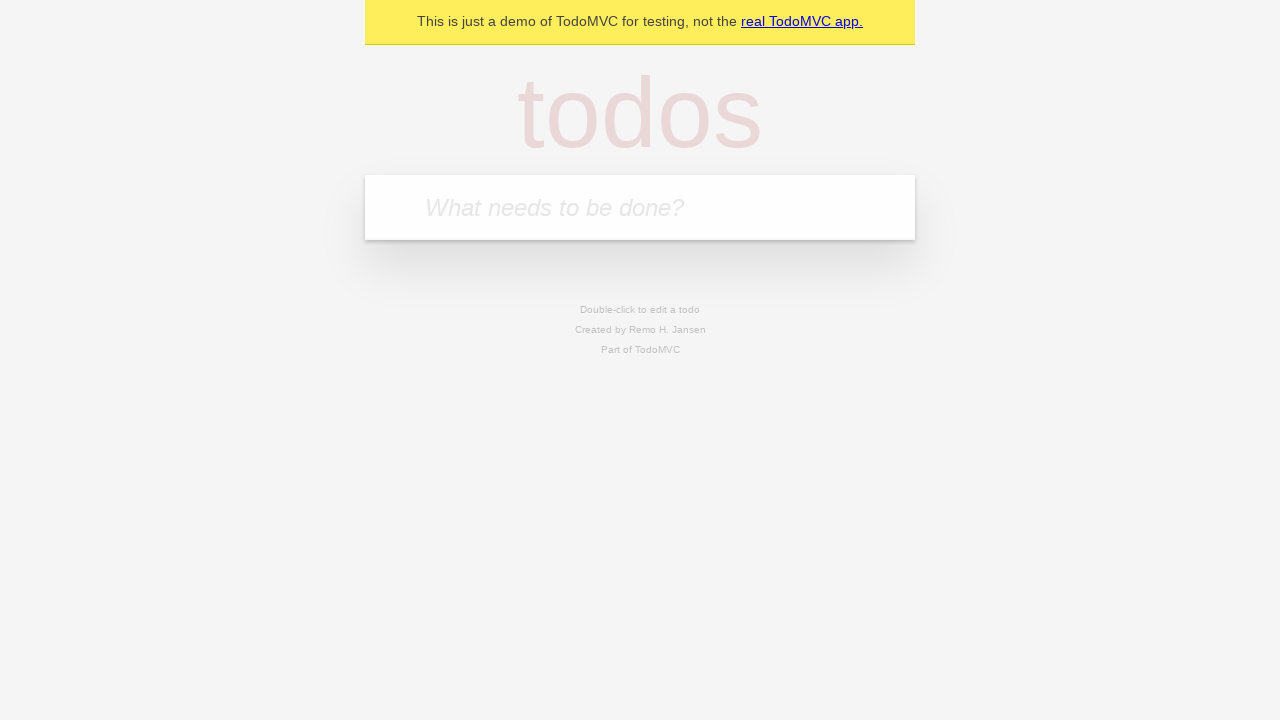

Filled todo input with 'buy some cheese' on internal:attr=[placeholder="What needs to be done?"i]
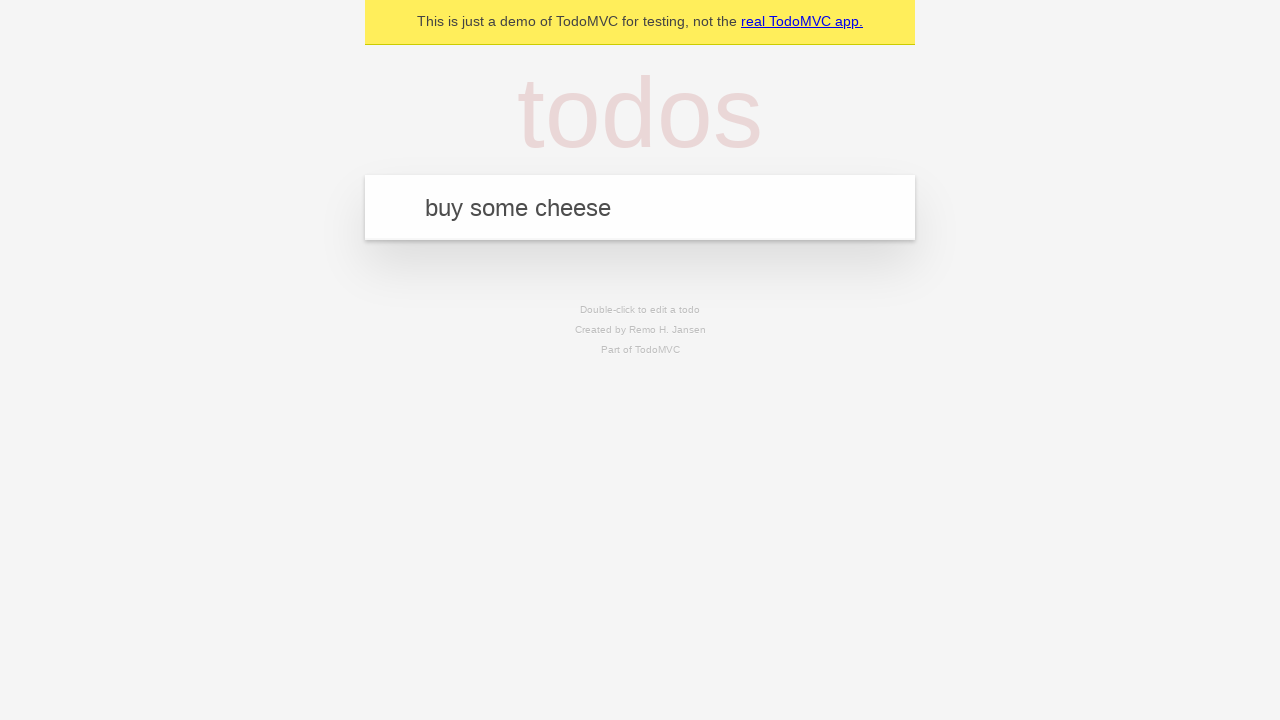

Pressed Enter to add first todo item on internal:attr=[placeholder="What needs to be done?"i]
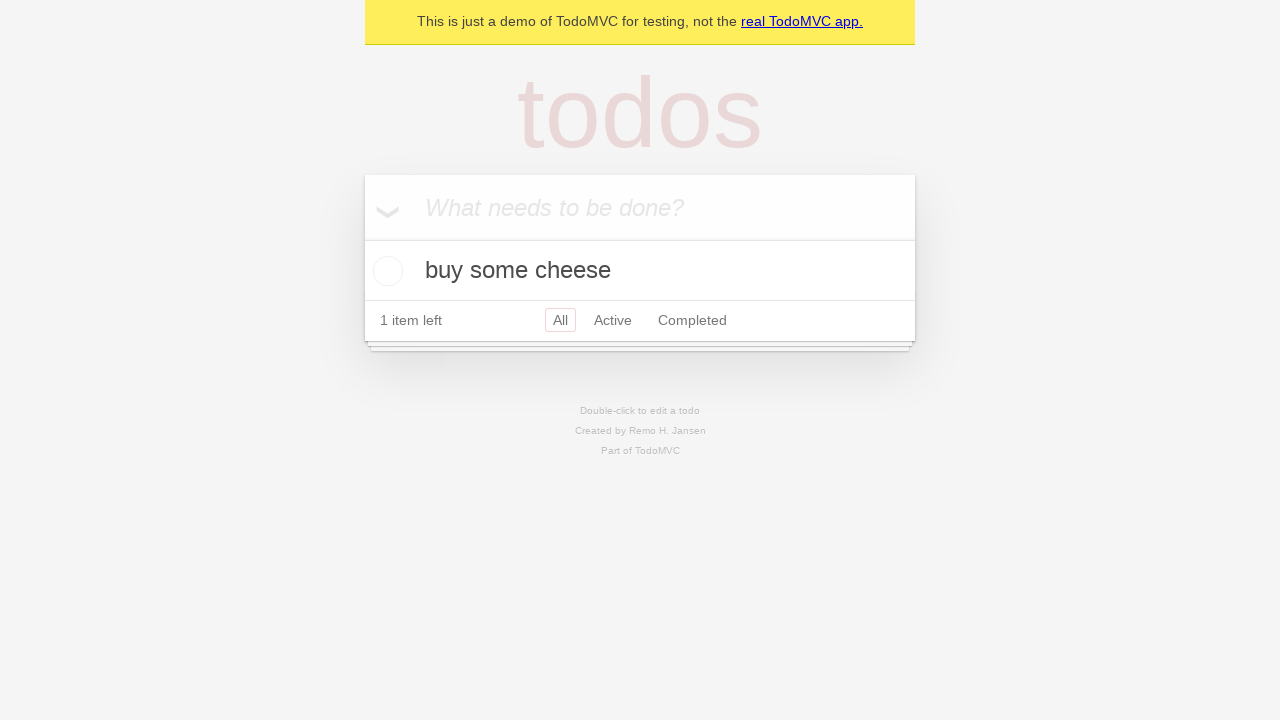

Filled todo input with 'feed the cat' on internal:attr=[placeholder="What needs to be done?"i]
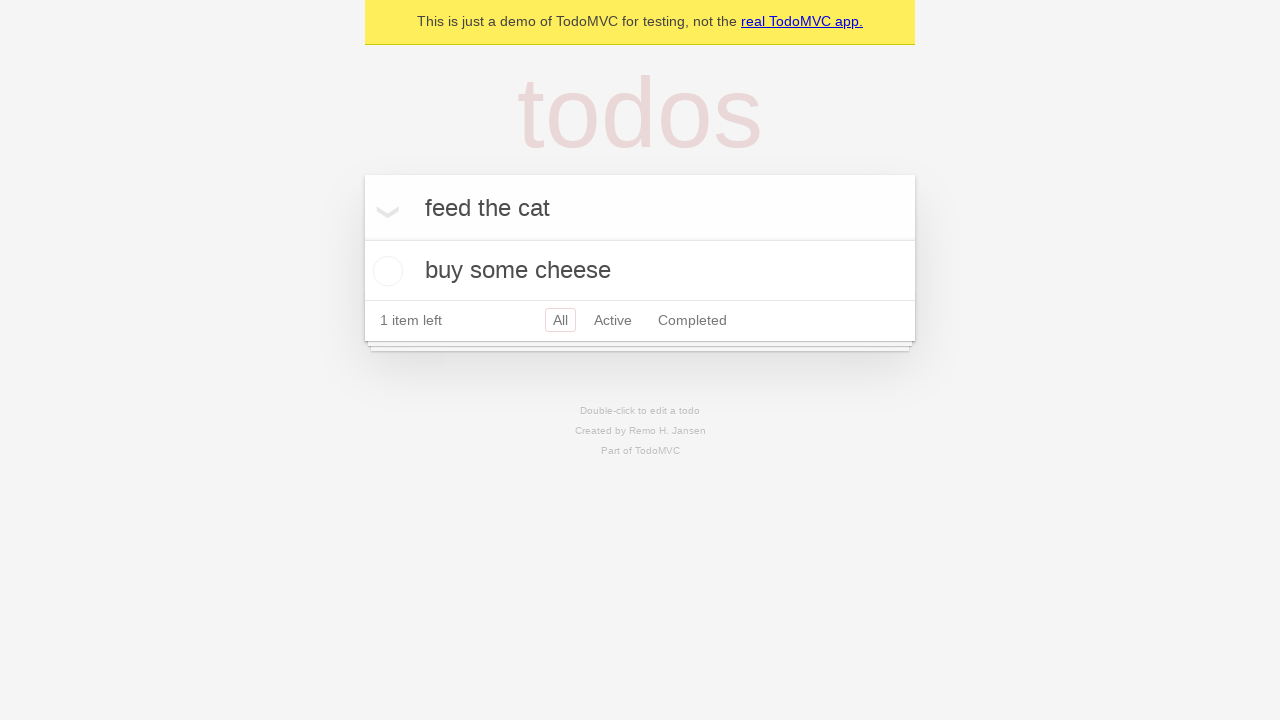

Pressed Enter to add second todo item on internal:attr=[placeholder="What needs to be done?"i]
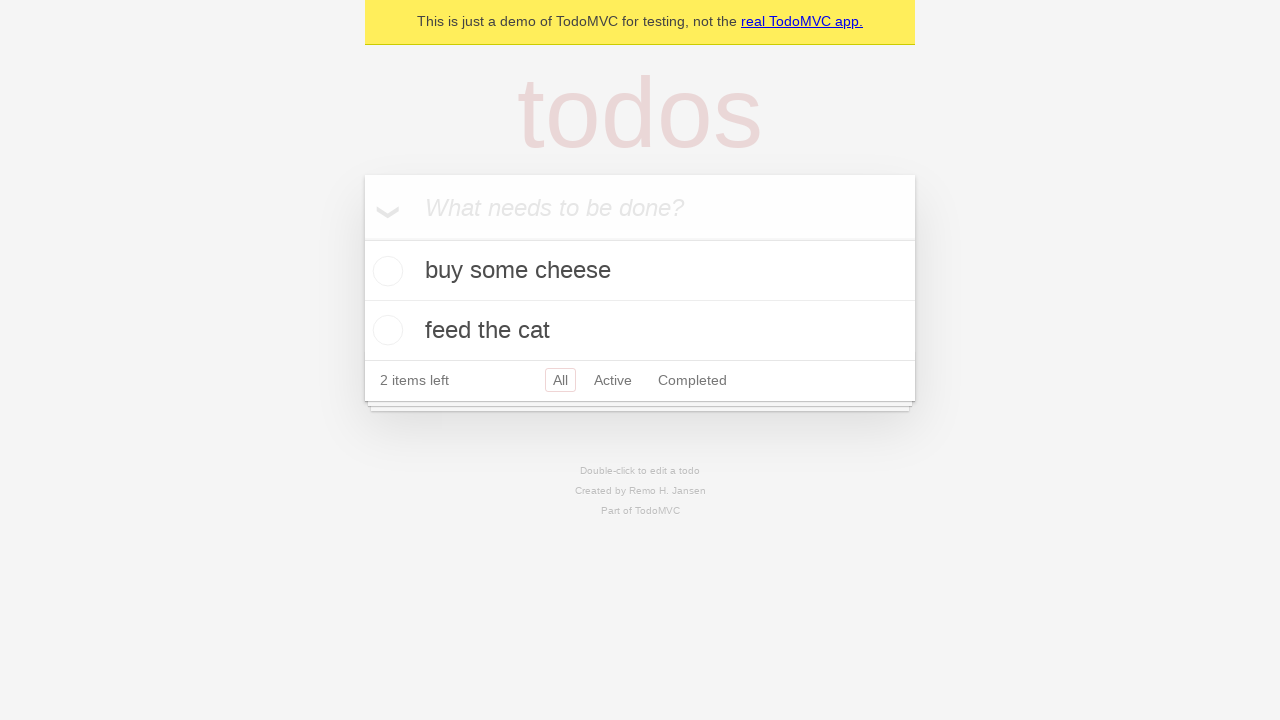

Filled todo input with 'book a doctors appointment' on internal:attr=[placeholder="What needs to be done?"i]
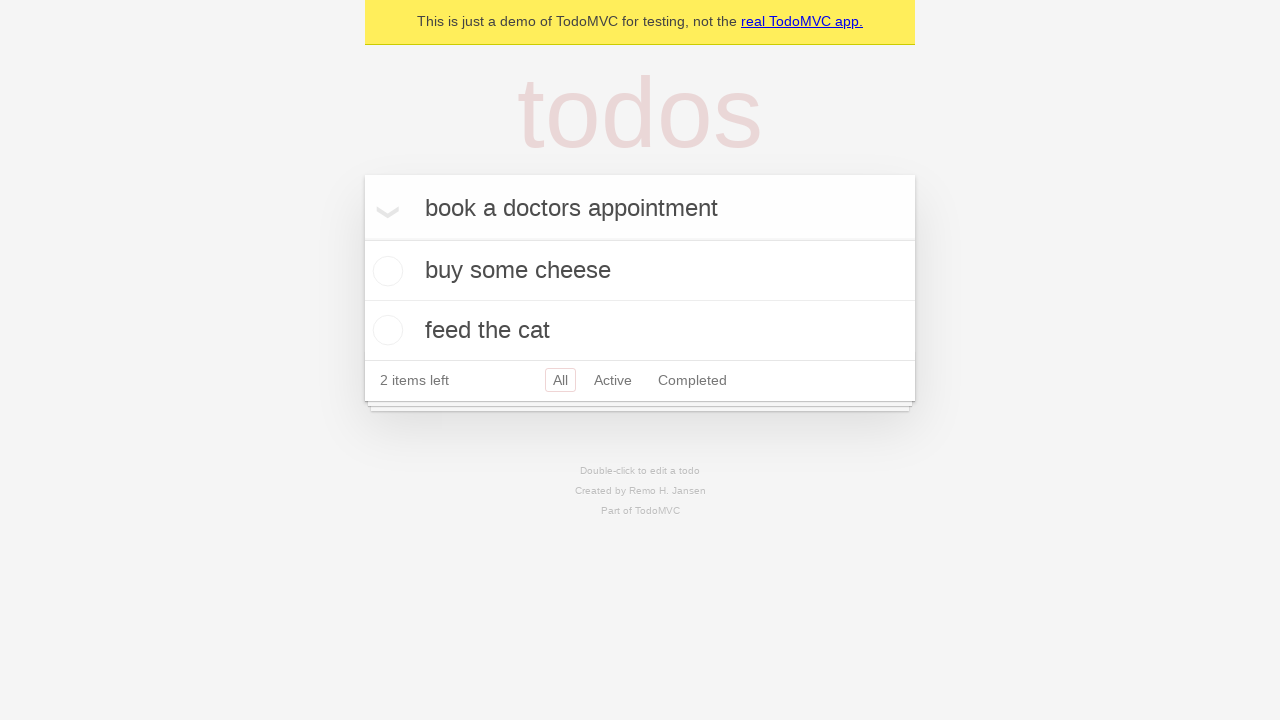

Pressed Enter to add third todo item on internal:attr=[placeholder="What needs to be done?"i]
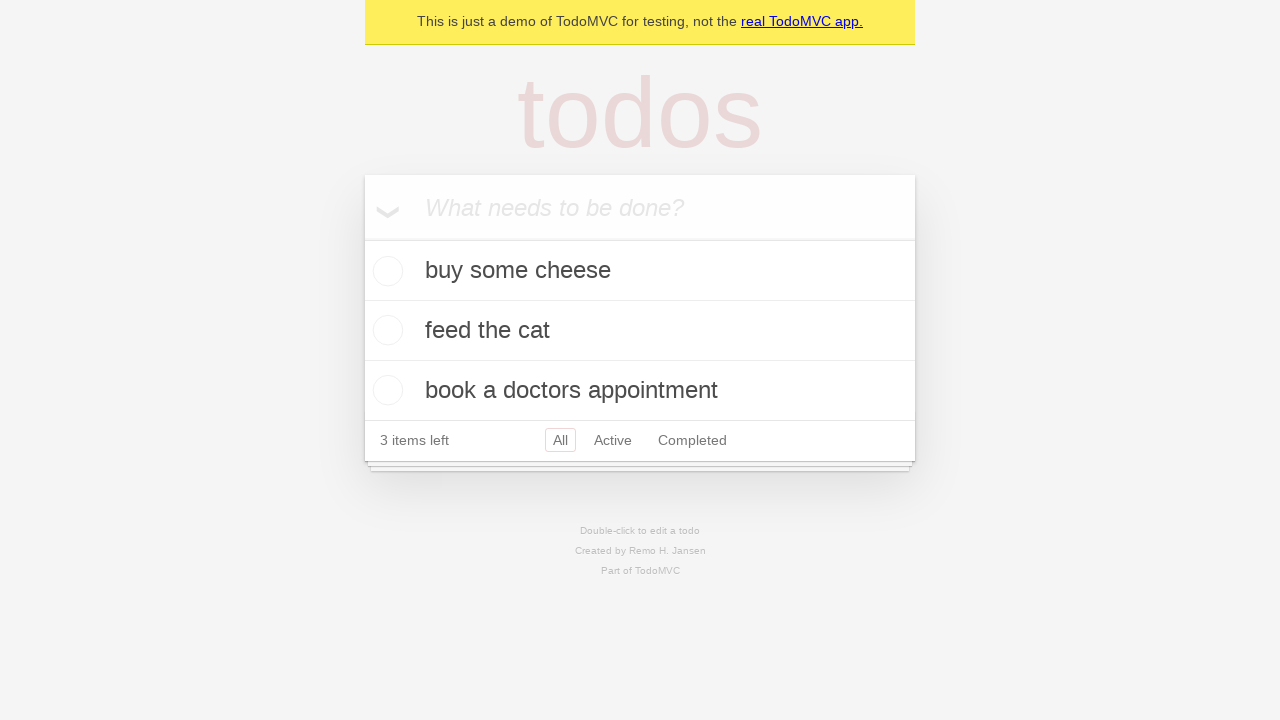

Double-clicked second todo item to enter edit mode at (640, 331) on [data-testid='todo-item'] >> nth=1
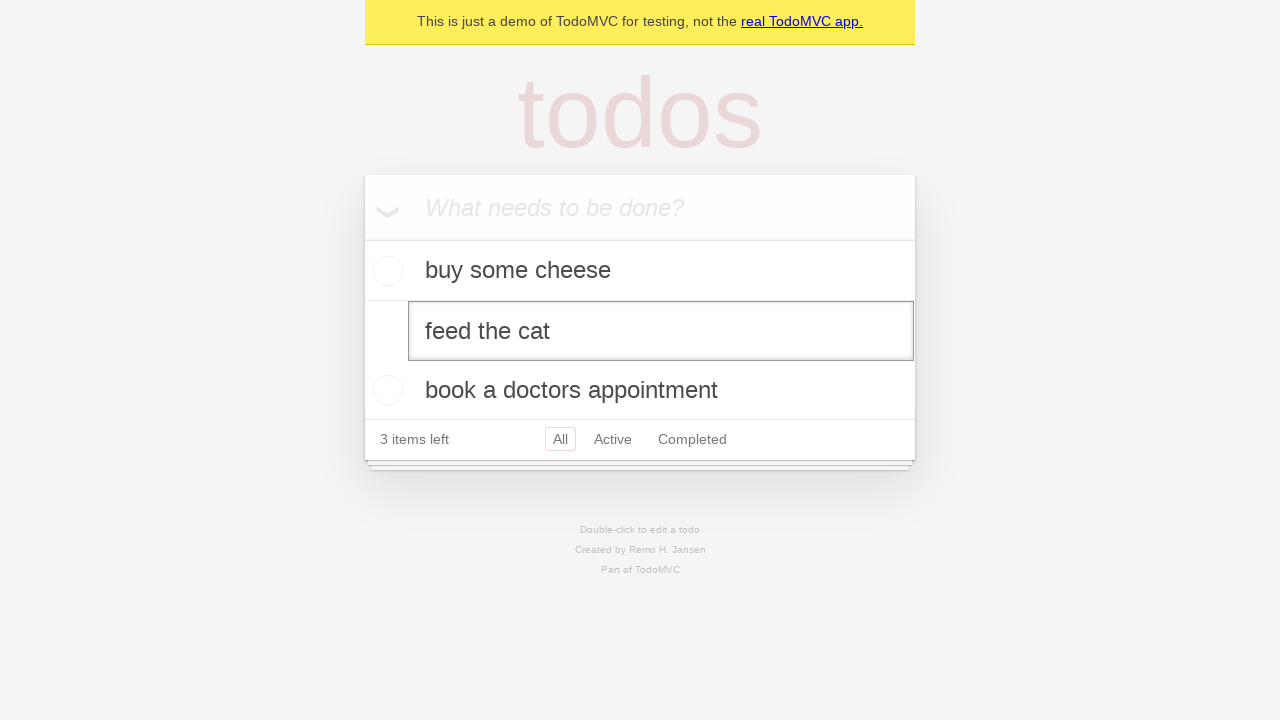

Cleared the text in the edit field on [data-testid='todo-item'] >> nth=1 >> internal:role=textbox[name="Edit"i]
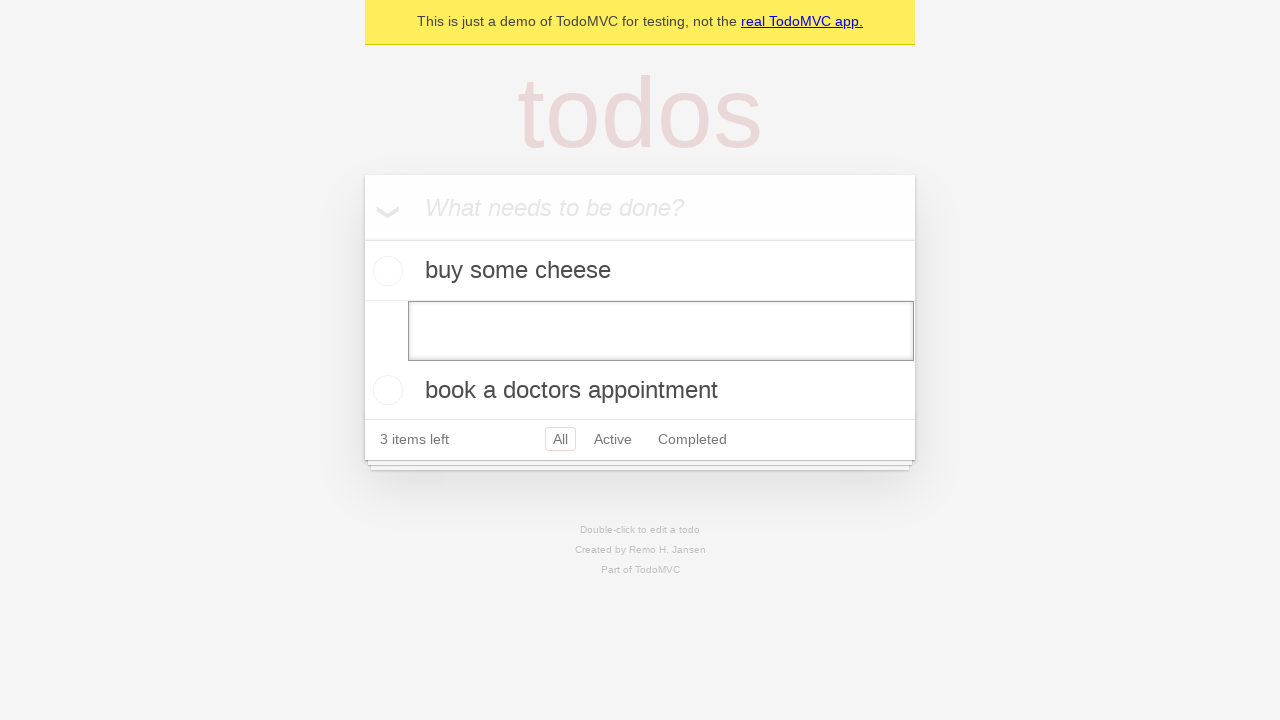

Pressed Enter to confirm empty text and remove todo item on [data-testid='todo-item'] >> nth=1 >> internal:role=textbox[name="Edit"i]
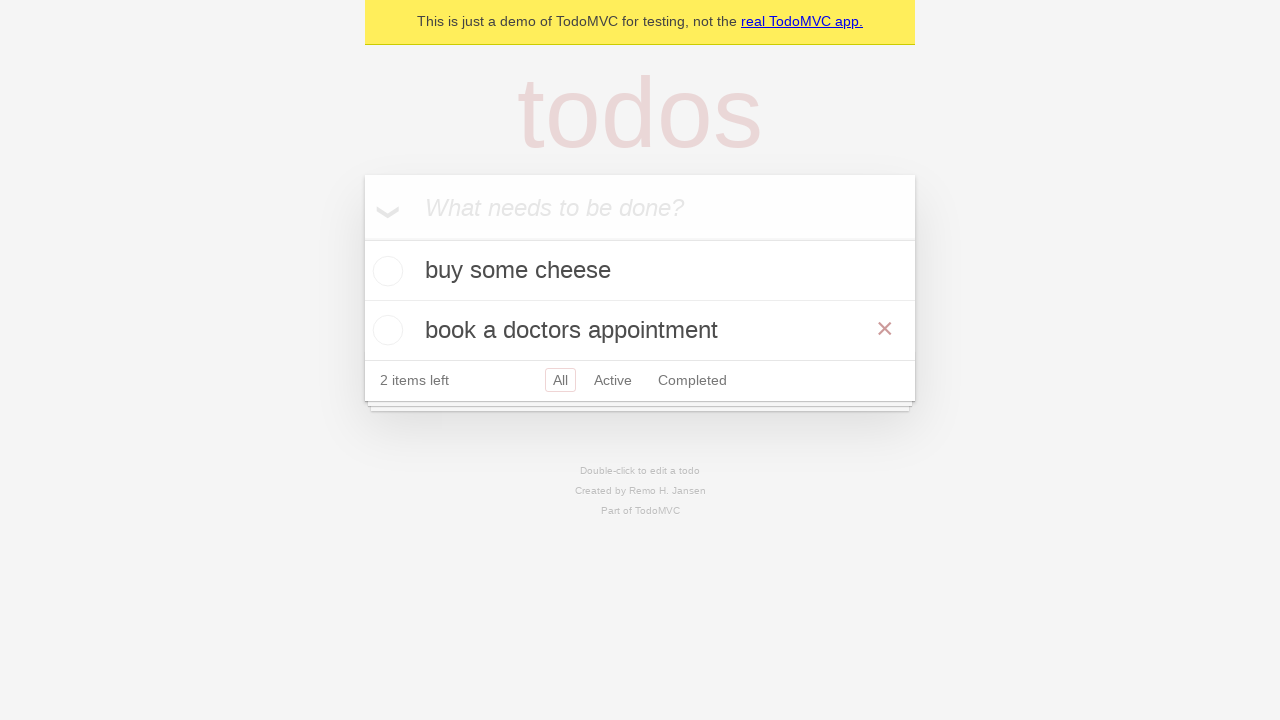

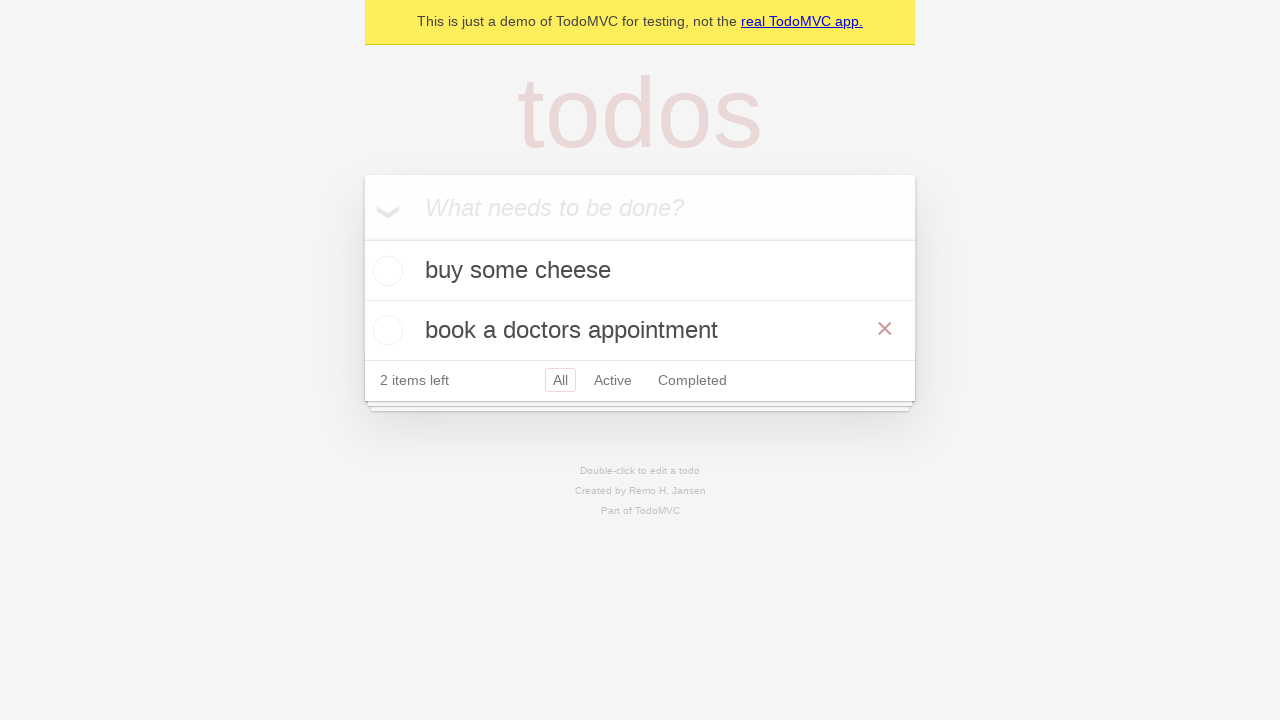